Tests JavaScript alert/confirm dialog handling by clicking a button that triggers an alert, accepting the confirmation, reading a value from the page, calculating a mathematical result, entering it into an input field, and submitting the form.

Starting URL: http://suninjuly.github.io/alert_accept.html

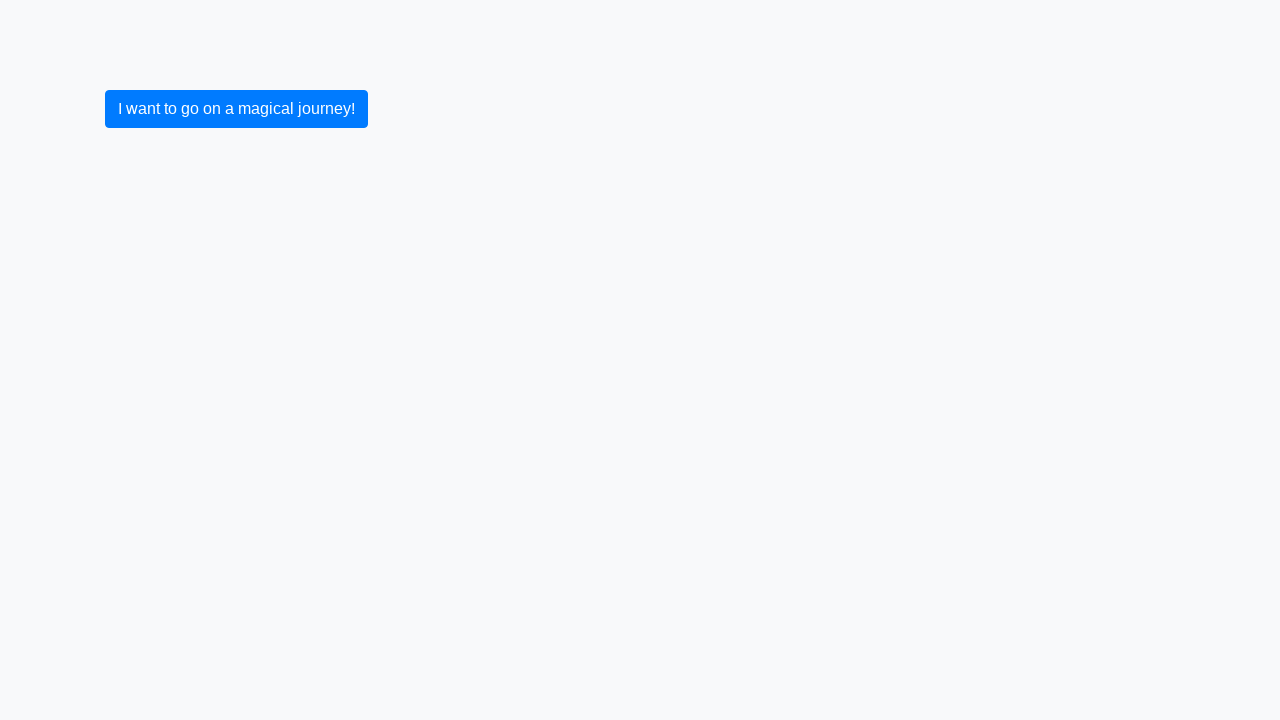

Set up dialog handler to automatically accept alerts/confirmations
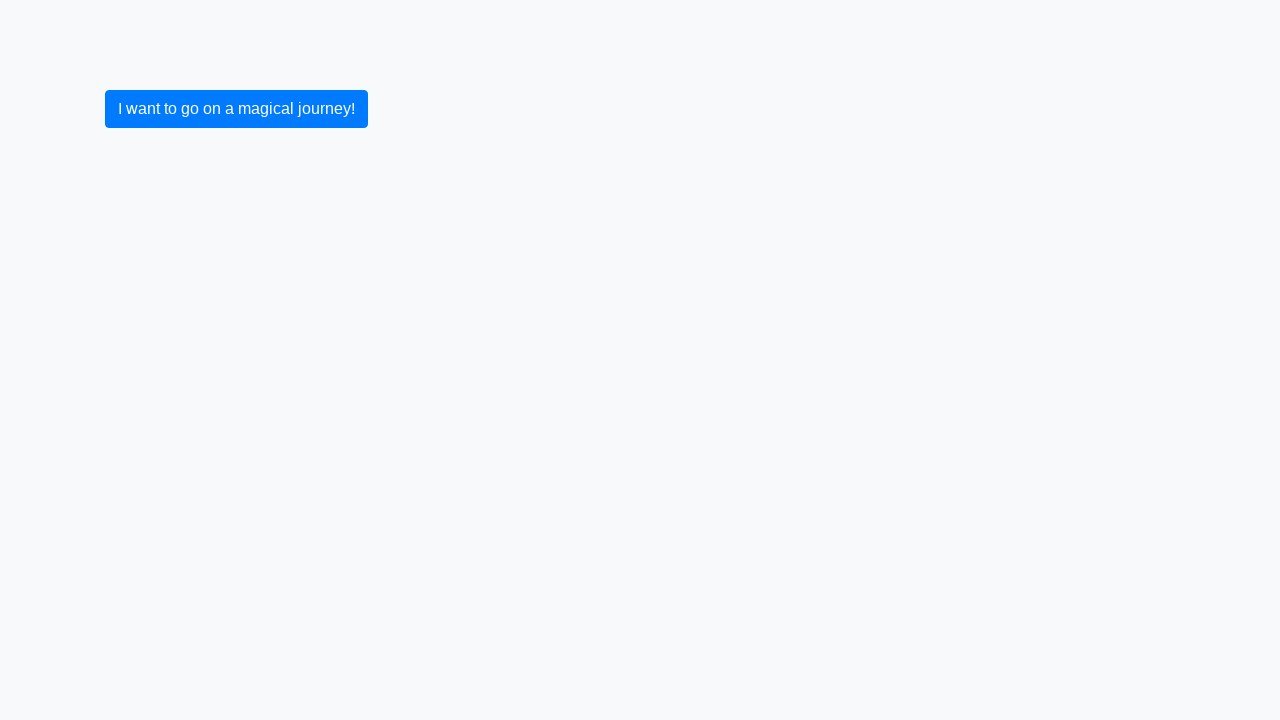

Clicked button to trigger confirmation dialog at (236, 109) on button.btn-primary
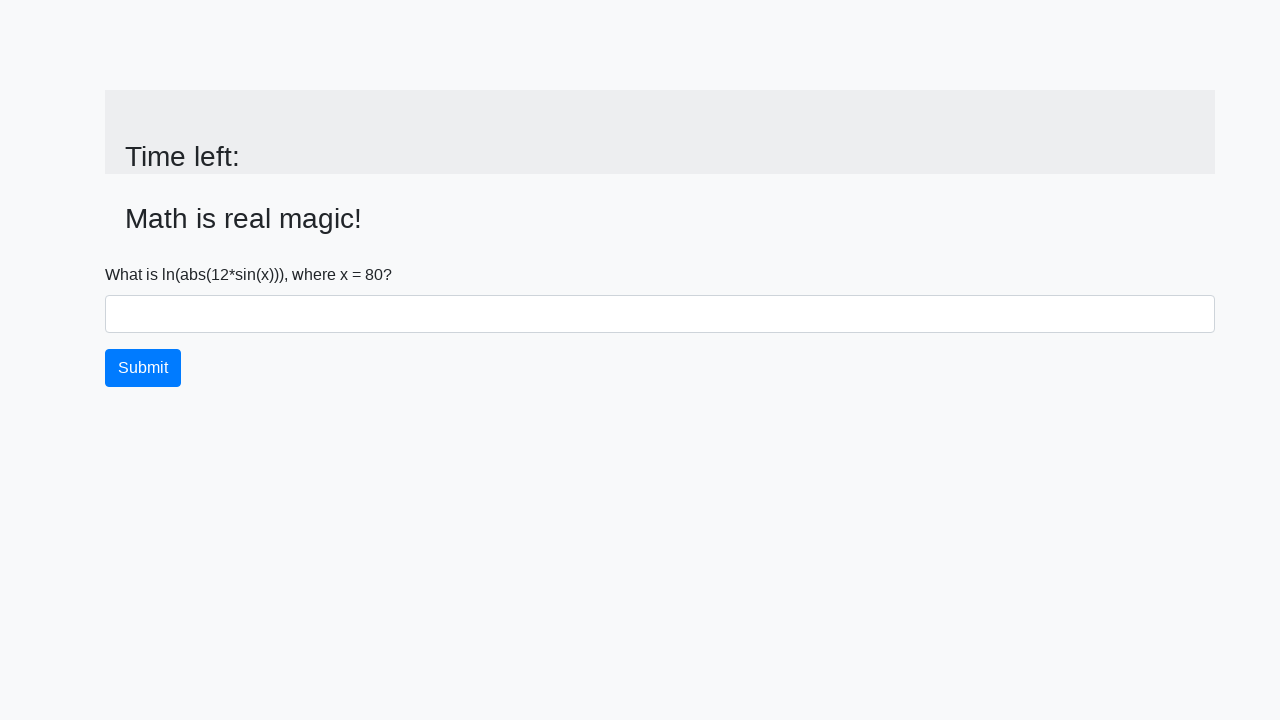

Waited for dialog to be processed and page to update
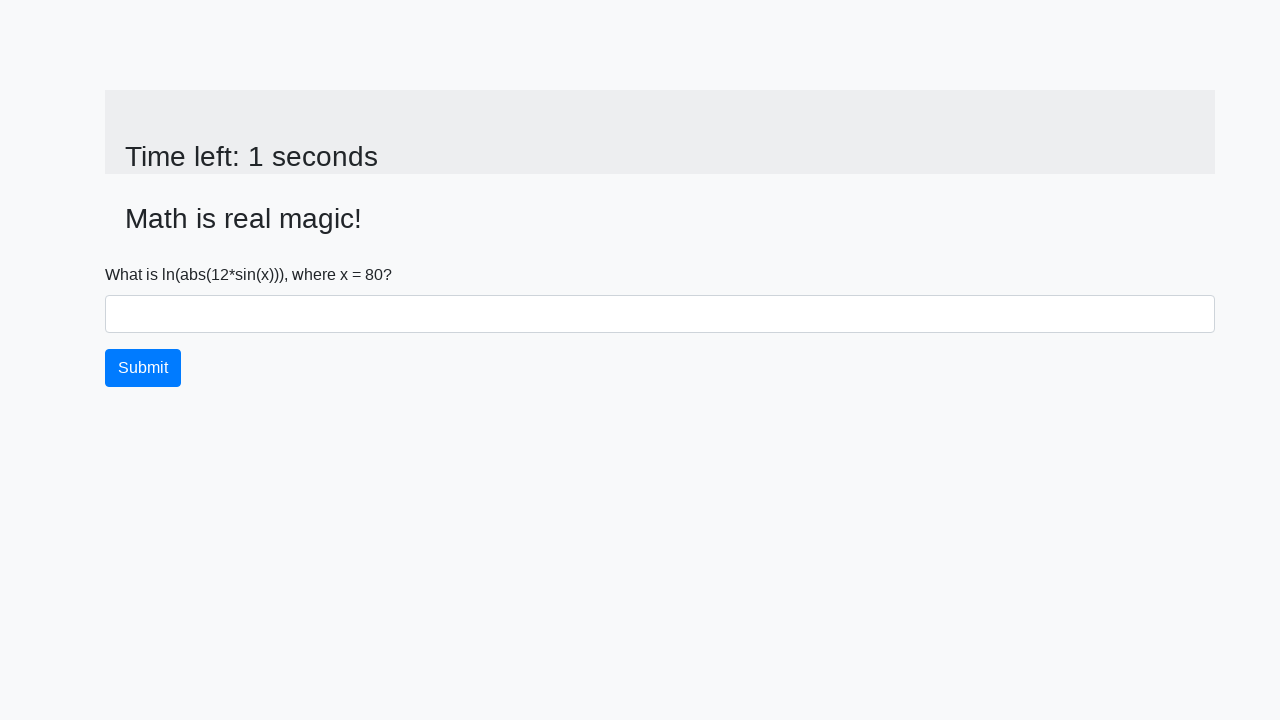

Read value from page: 80
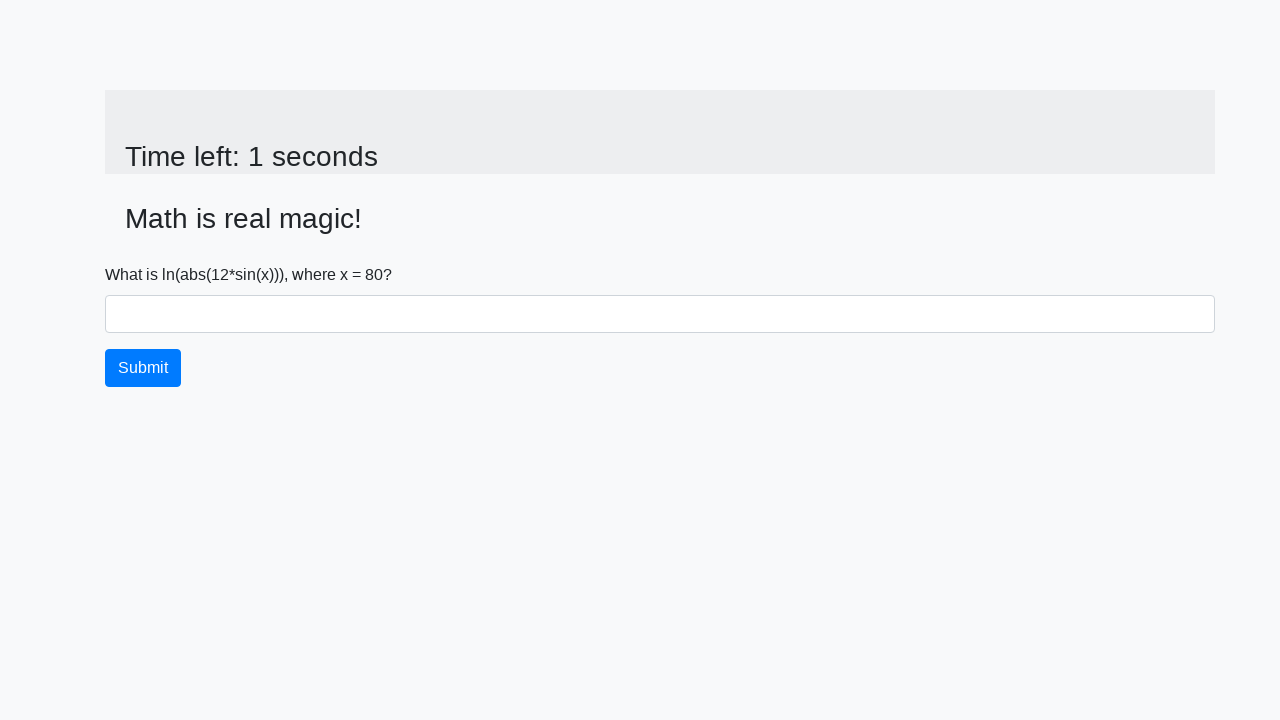

Calculated mathematical result: 2.4787765530021924
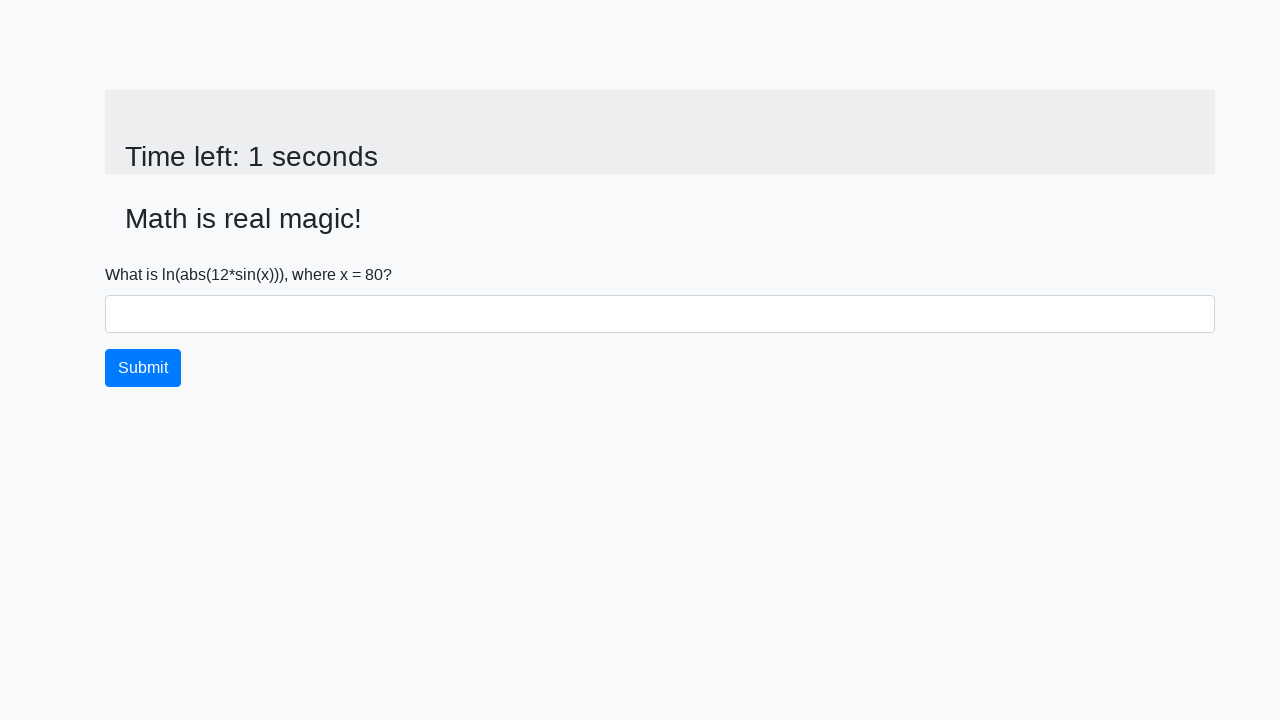

Entered calculated answer '2.4787765530021924' into answer field on #answer
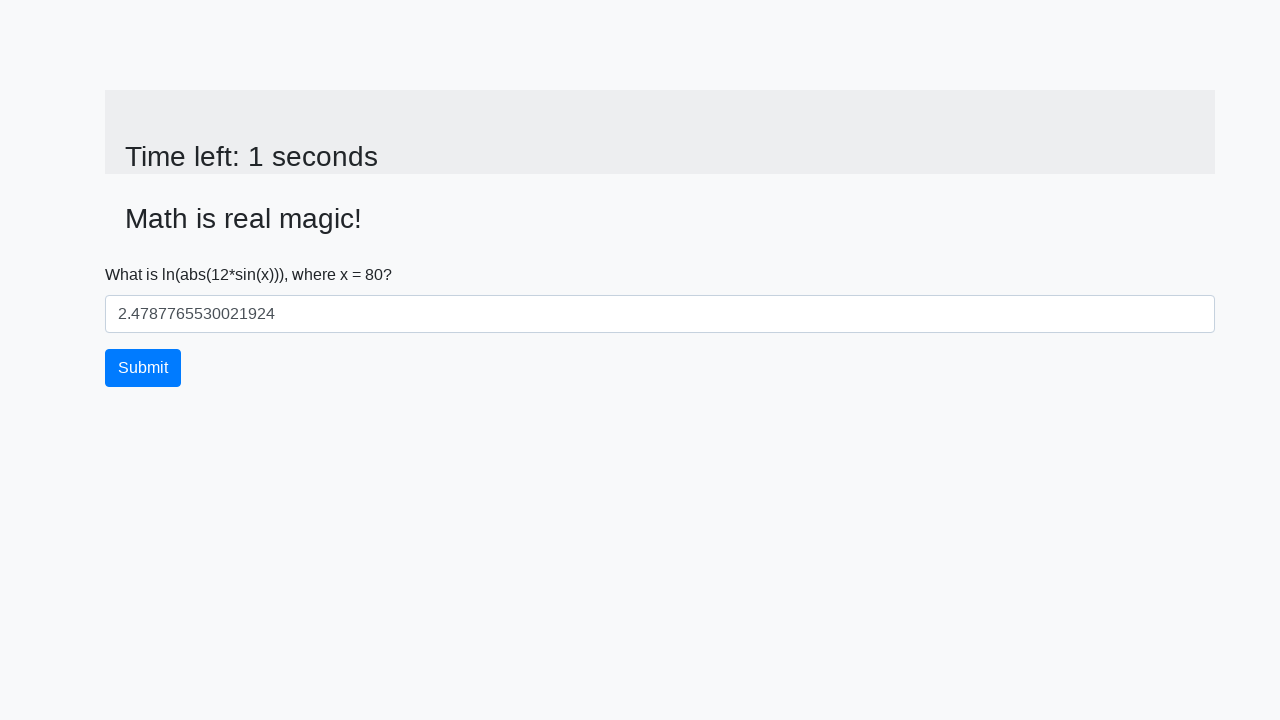

Clicked submit button to submit the form at (143, 368) on button.btn-primary
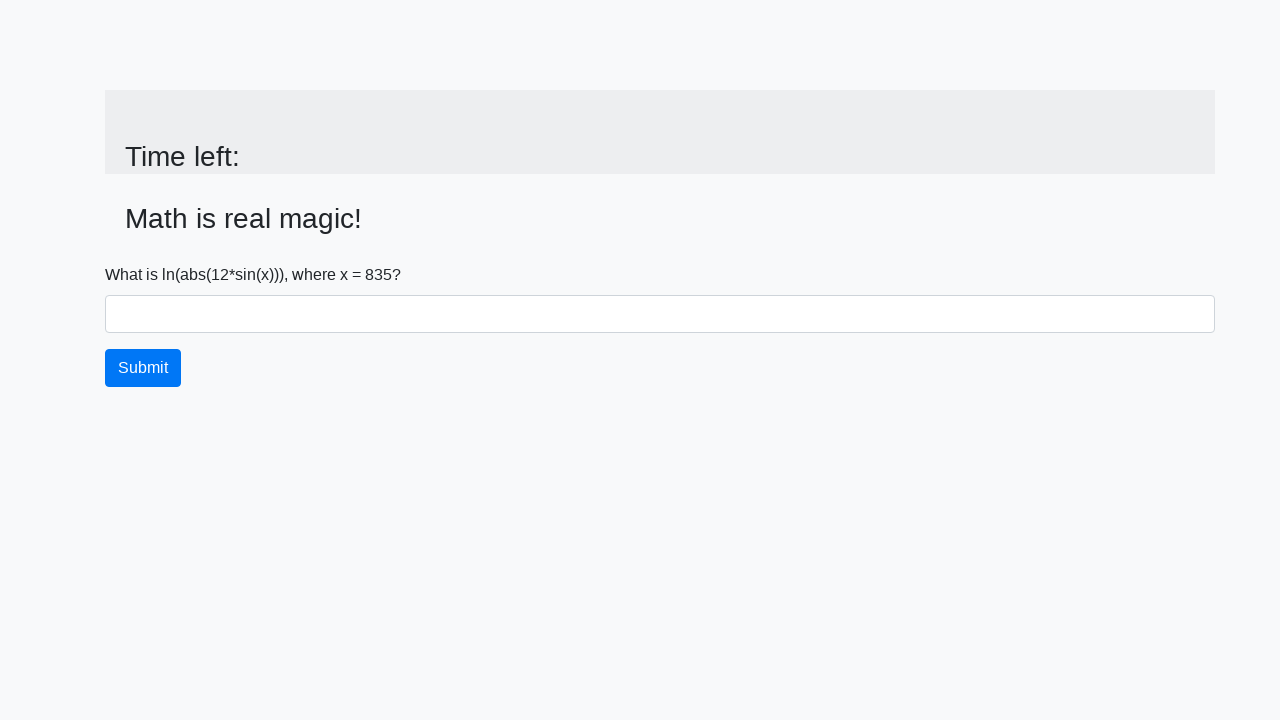

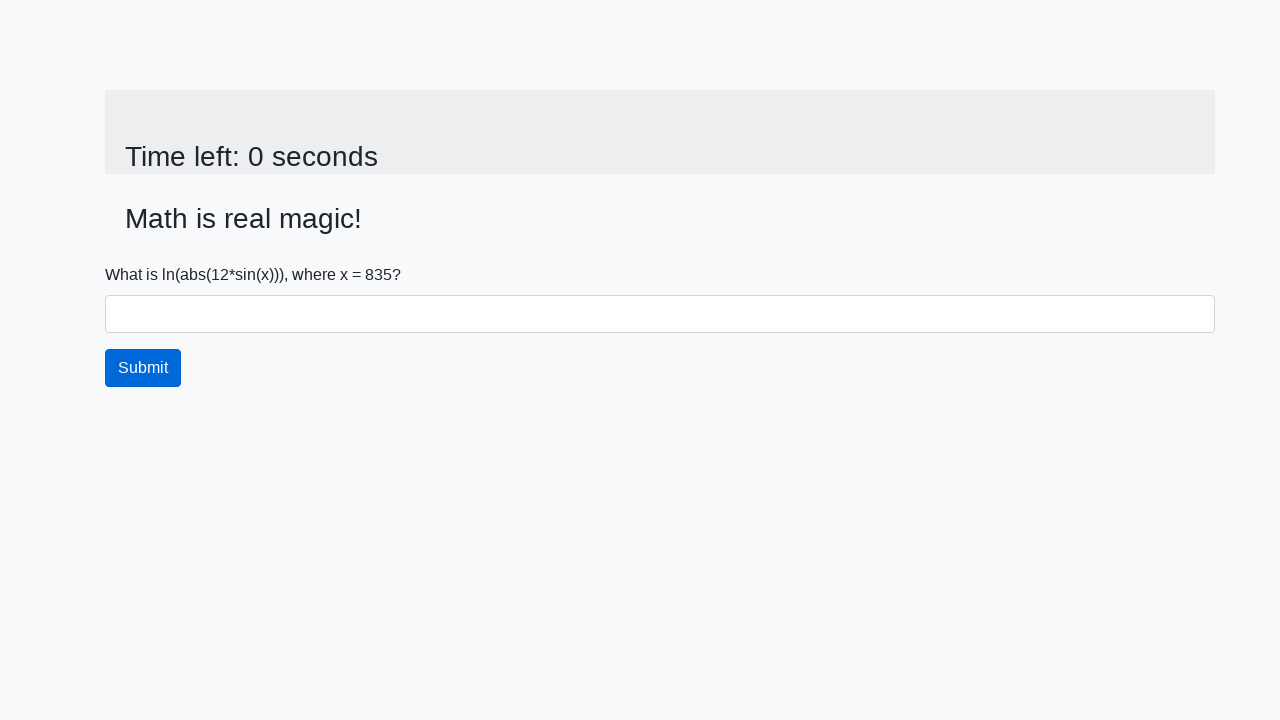